Creates default todos and marks all items as completed using the toggle all checkbox

Starting URL: https://demo.playwright.dev/todomvc

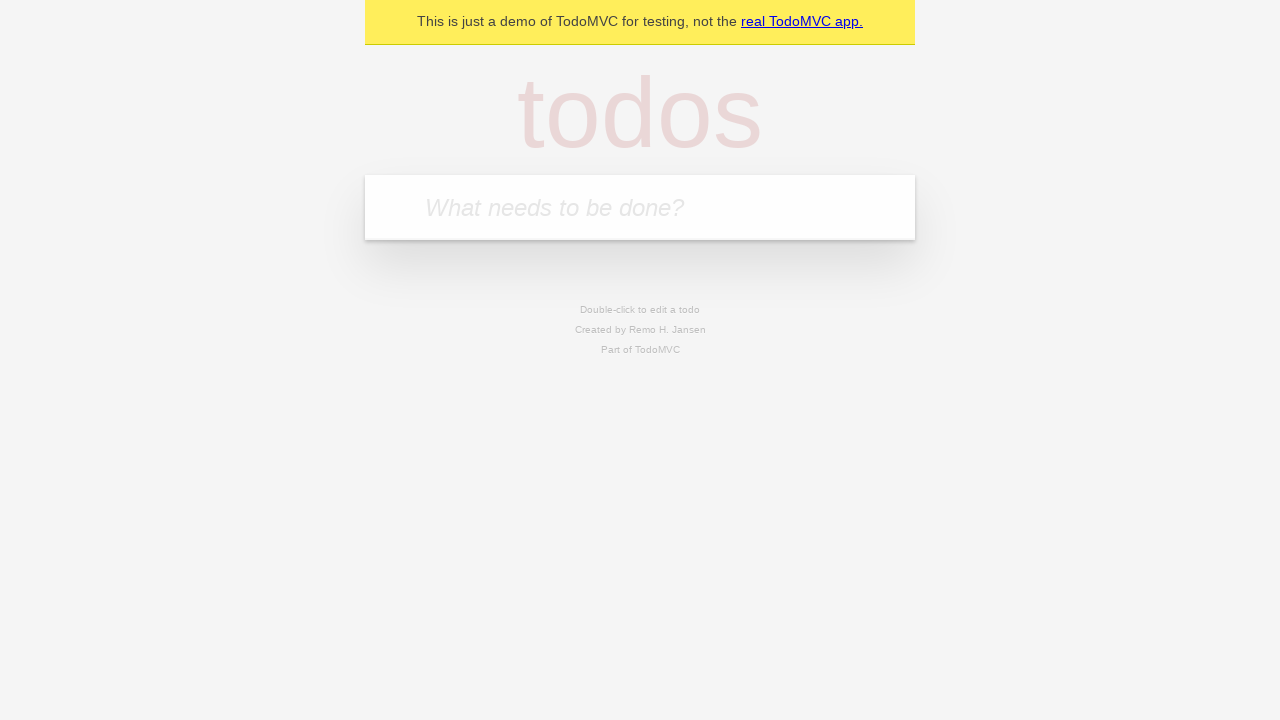

Located the todo input field
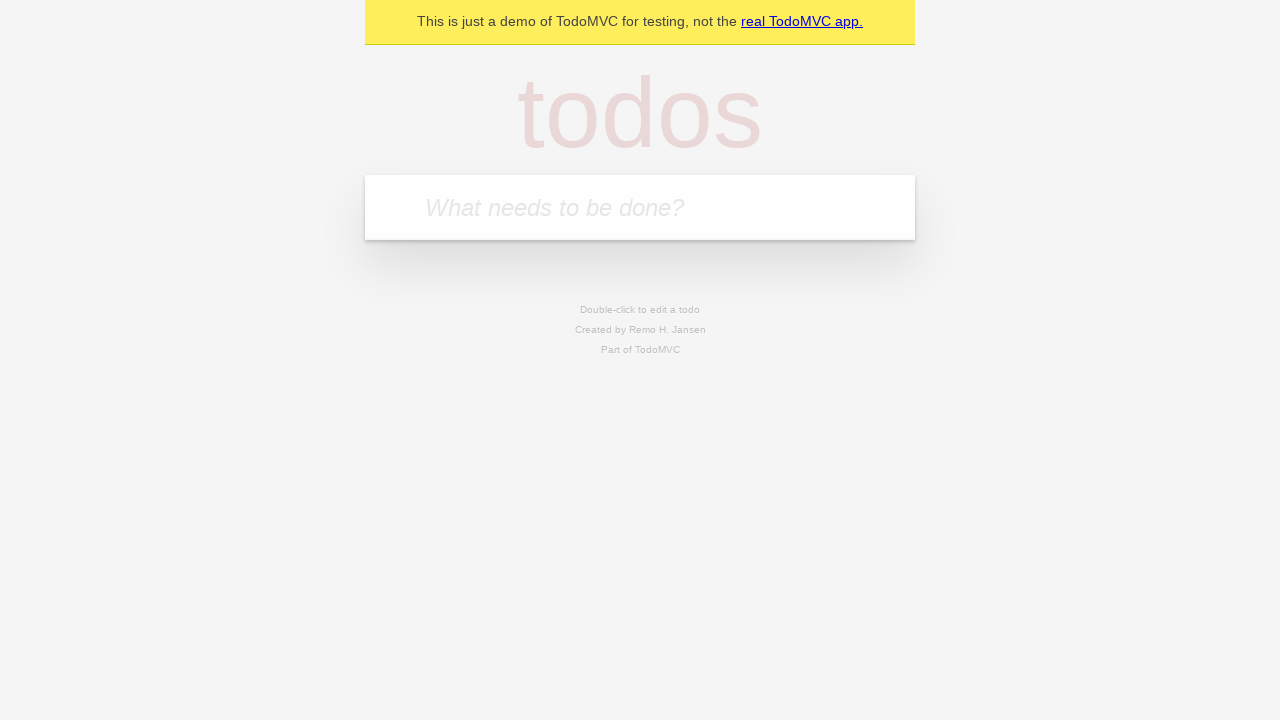

Filled todo input with 'buy some cheese' on internal:attr=[placeholder="What needs to be done?"i]
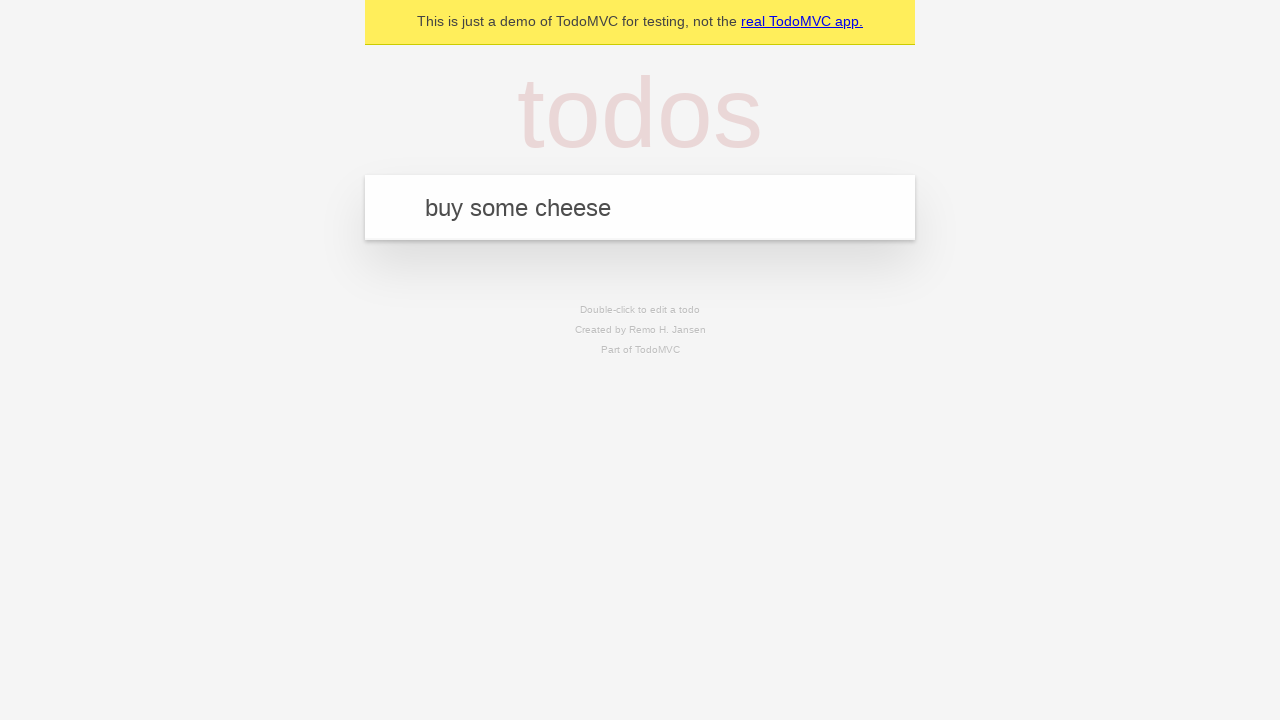

Pressed Enter to create todo 'buy some cheese' on internal:attr=[placeholder="What needs to be done?"i]
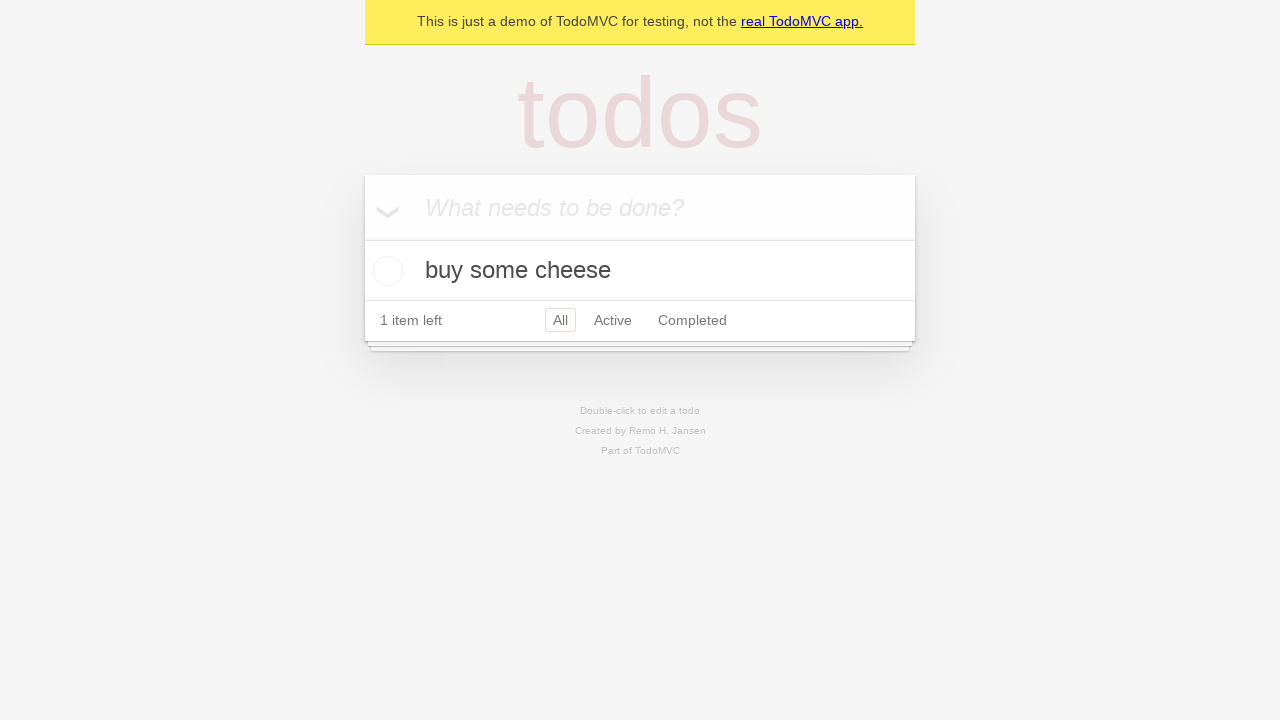

Filled todo input with 'feed the cat' on internal:attr=[placeholder="What needs to be done?"i]
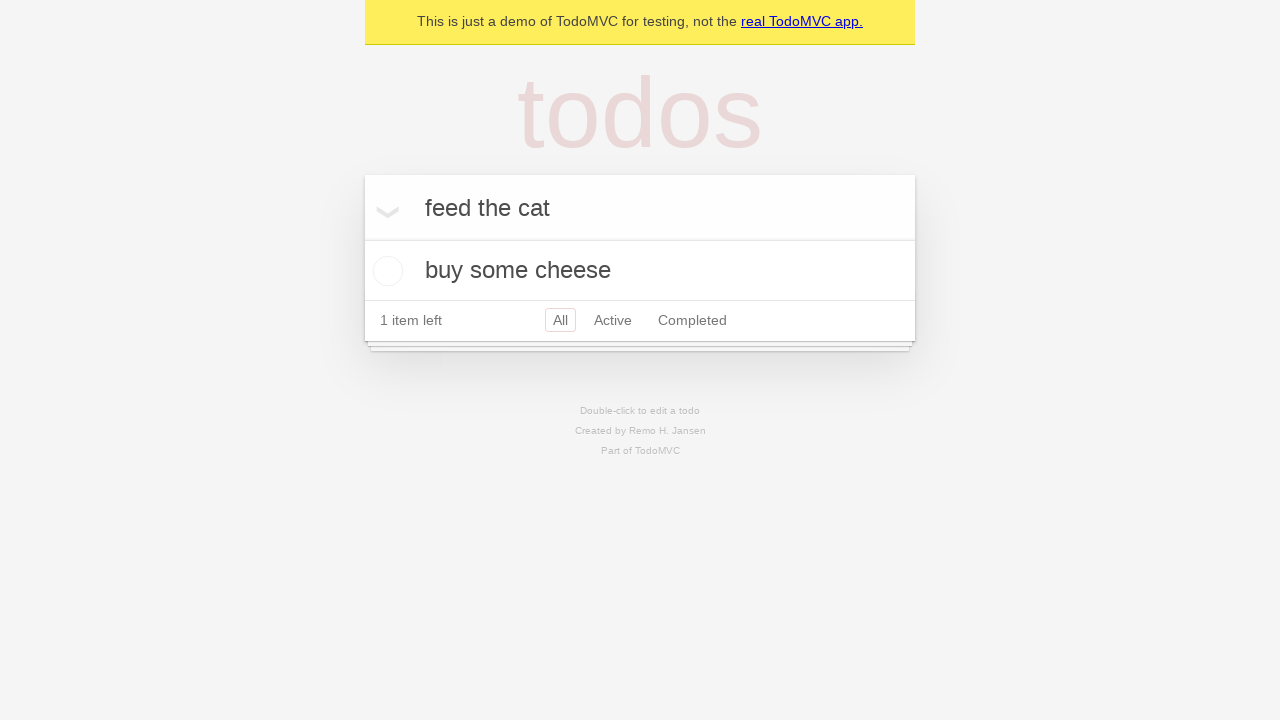

Pressed Enter to create todo 'feed the cat' on internal:attr=[placeholder="What needs to be done?"i]
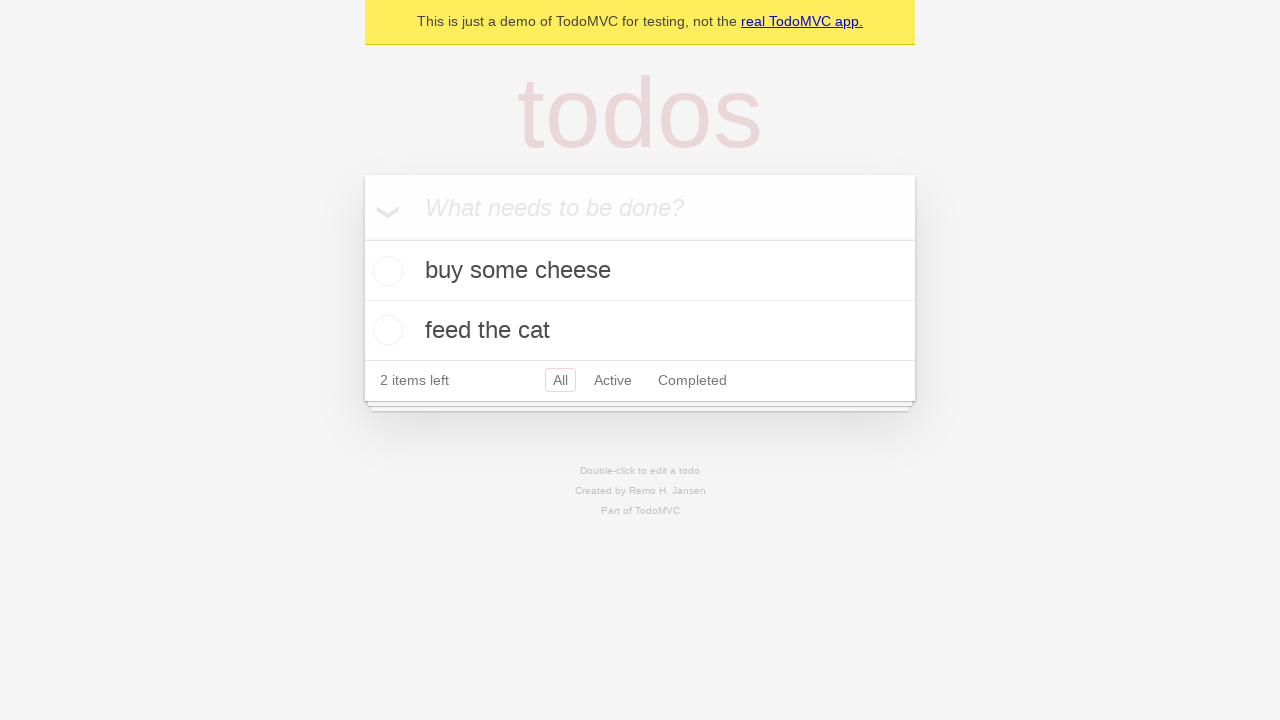

Filled todo input with 'book a doctors appointment' on internal:attr=[placeholder="What needs to be done?"i]
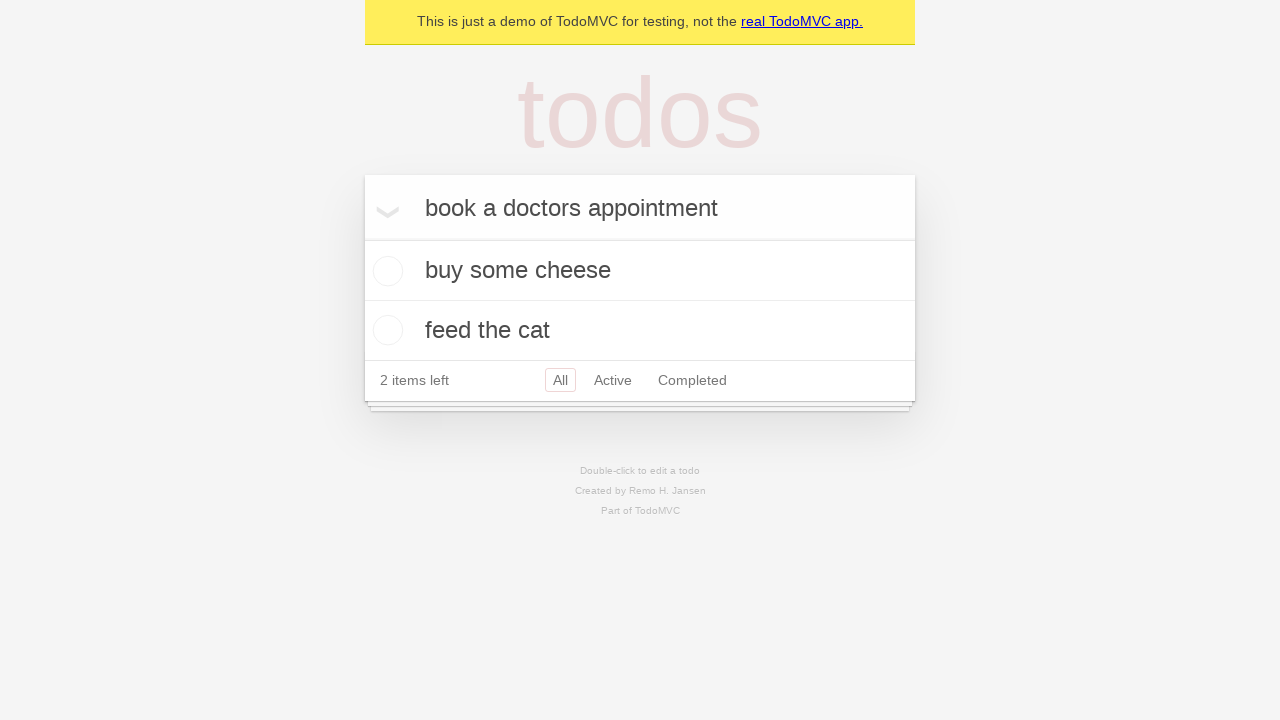

Pressed Enter to create todo 'book a doctors appointment' on internal:attr=[placeholder="What needs to be done?"i]
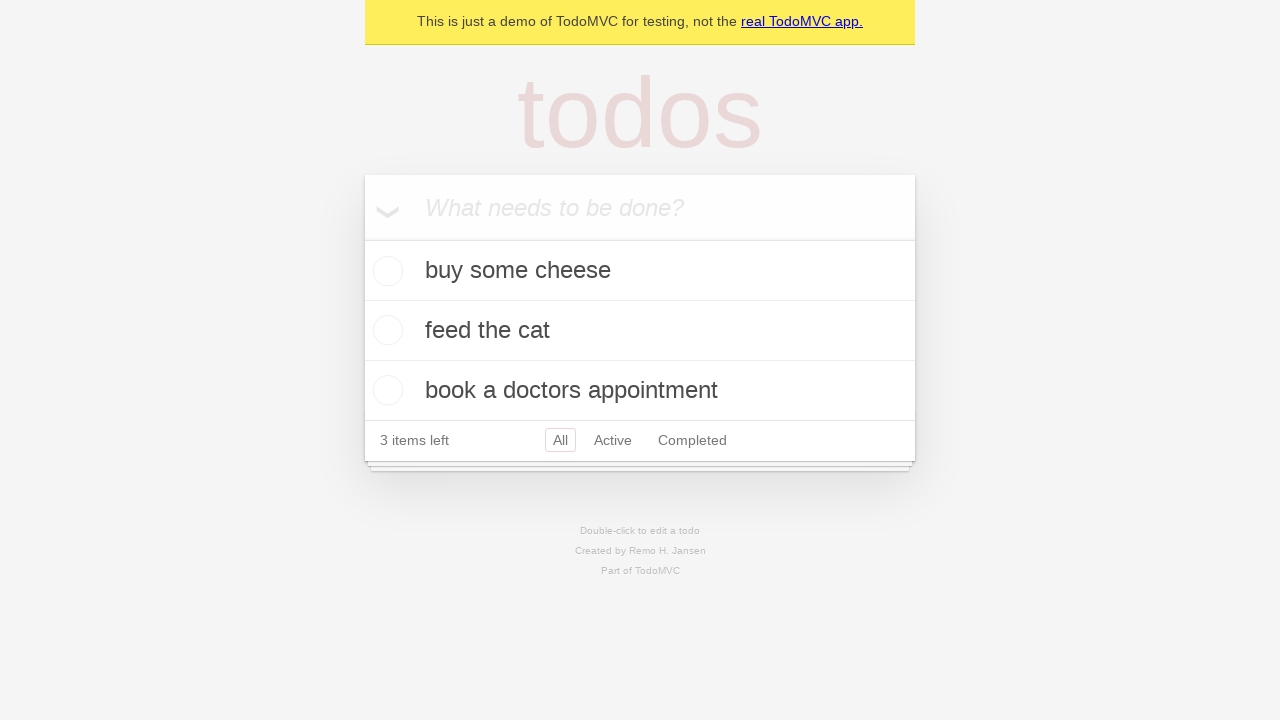

Clicked 'Mark all as complete' checkbox at (362, 238) on internal:label="Mark all as complete"i
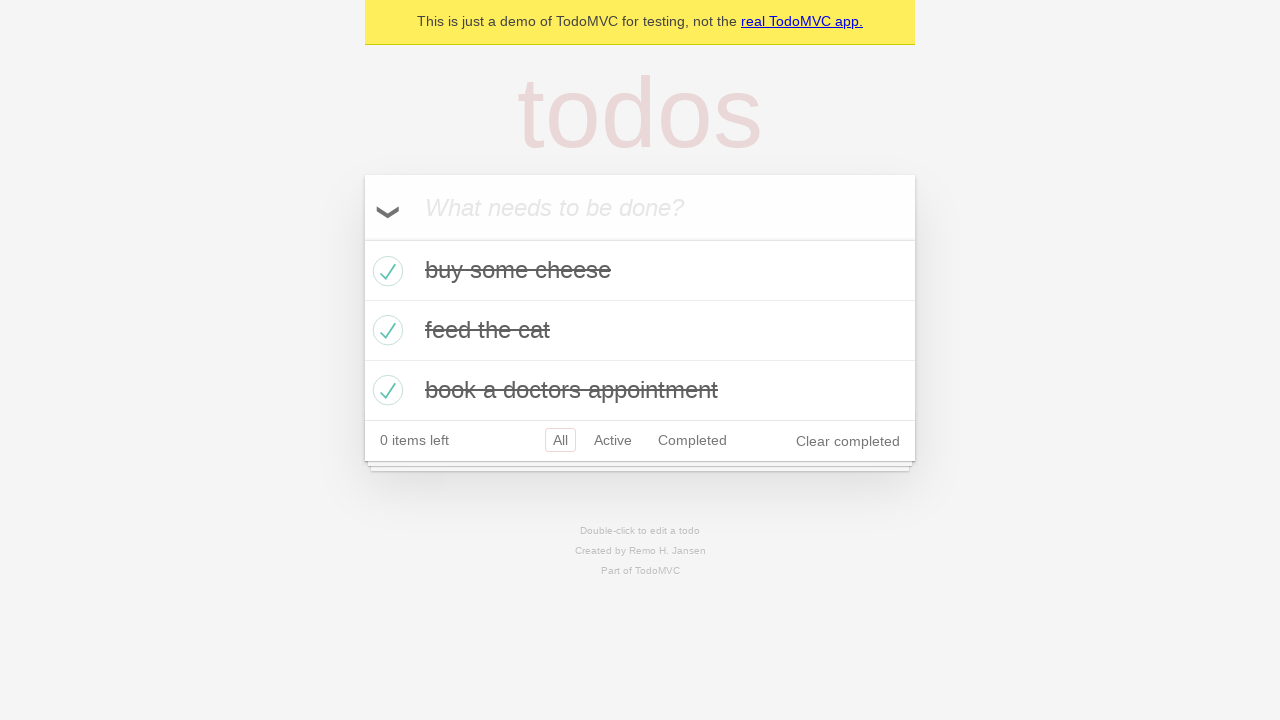

Verified all three todo items have 'completed' class
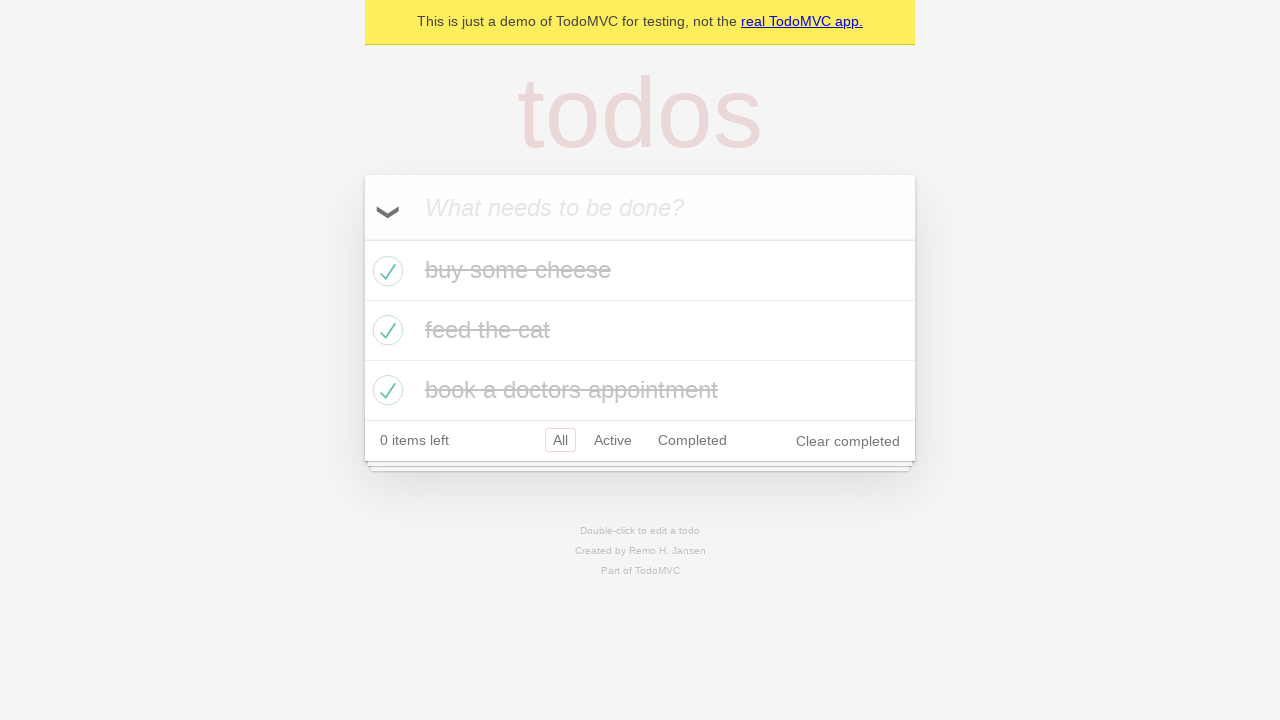

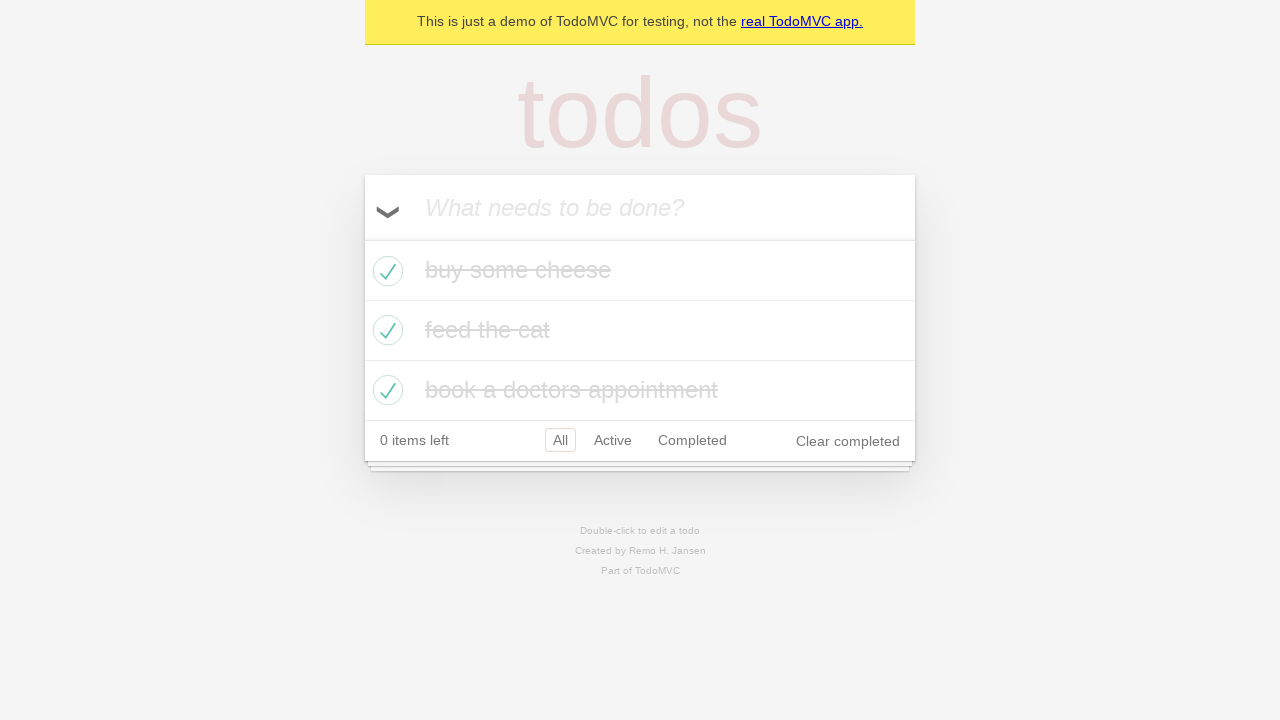